Tests JavaScript alert with textbox functionality by clicking to trigger an alert, entering text into the alert prompt, and accepting it.

Starting URL: http://demo.automationtesting.in/Alerts.html

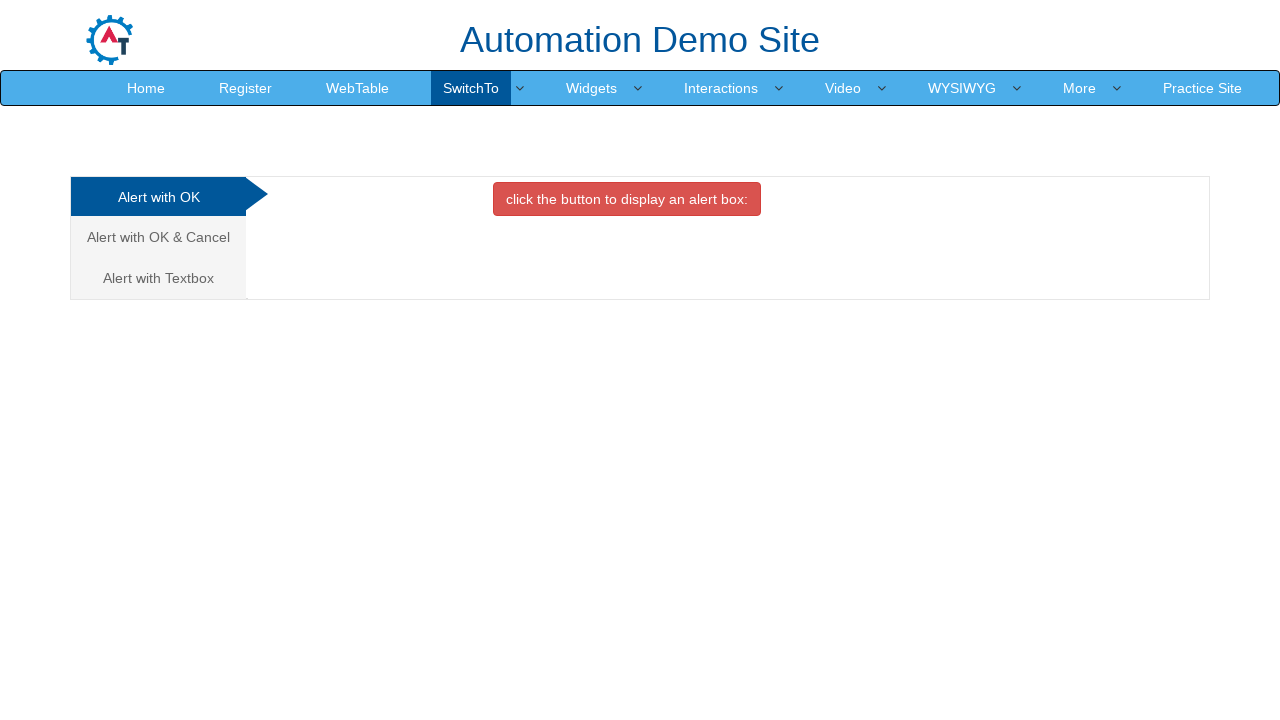

Clicked on 'Alert with Textbox' tab at (158, 278) on xpath=//a[contains(text(),'Alert with Textbox ')]
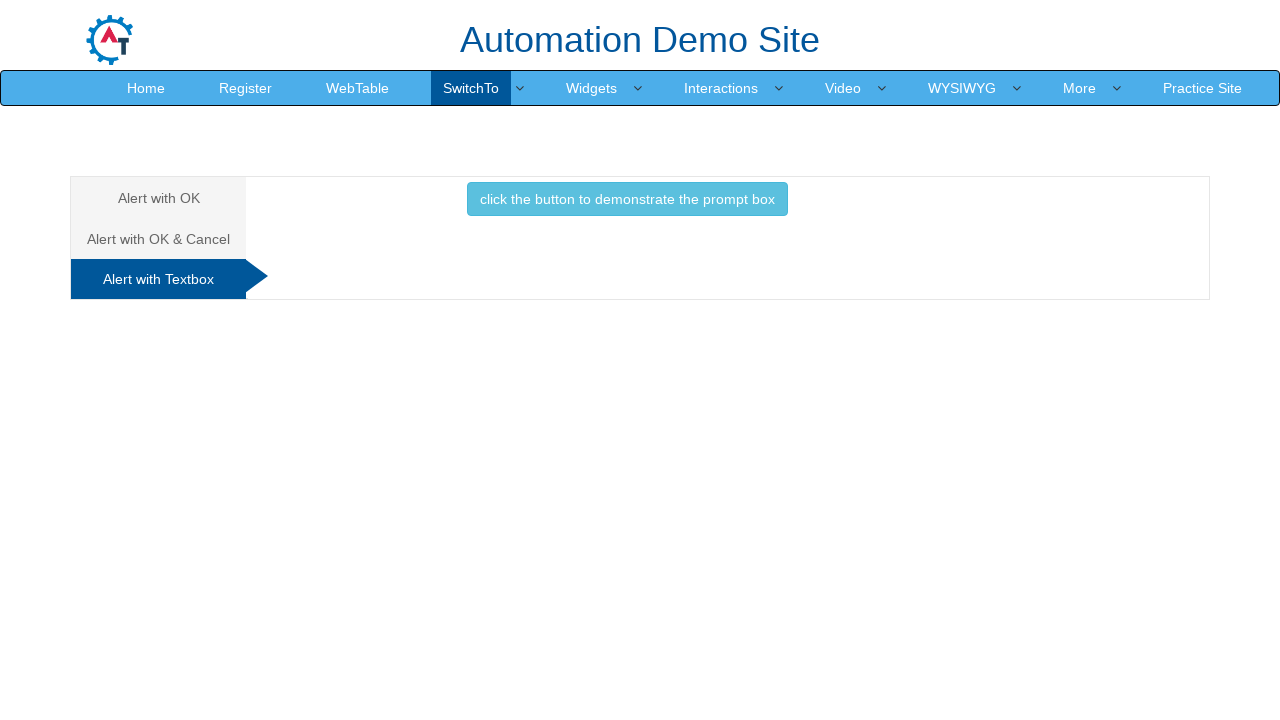

Clicked button to trigger alert with textbox at (627, 199) on button.btn.btn-info
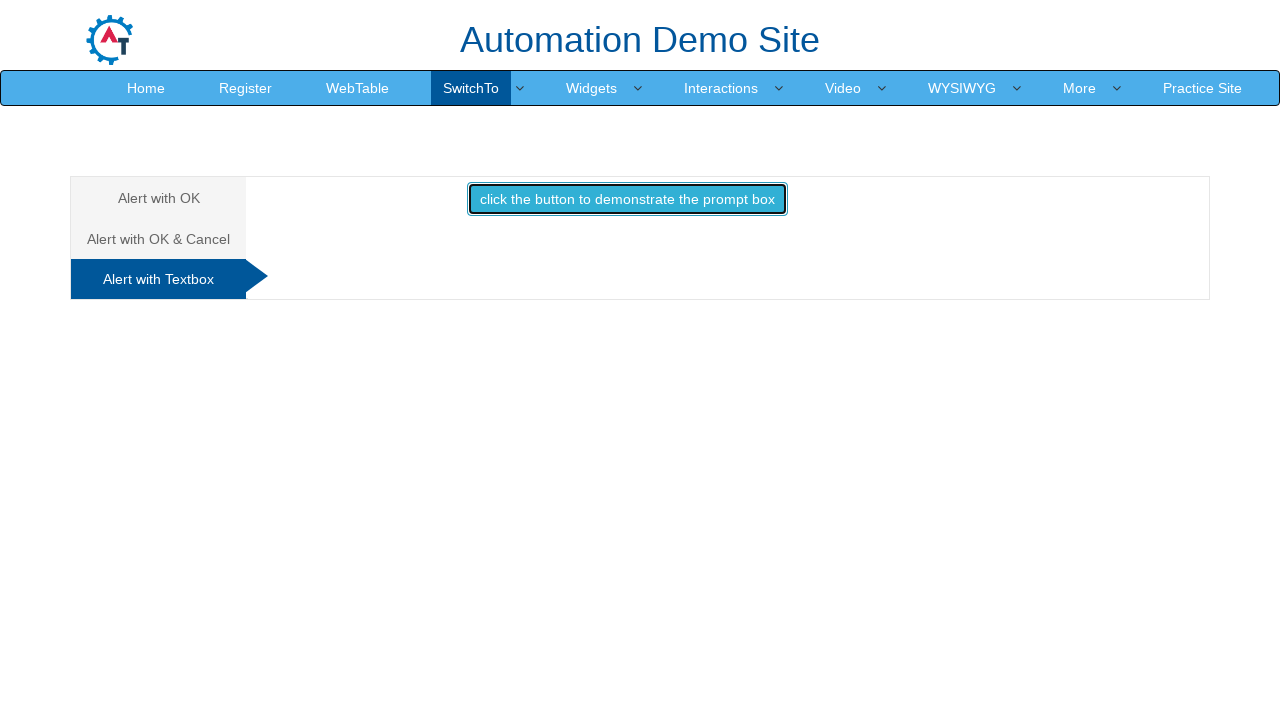

Set up dialog handler to accept prompt with 'Task' text
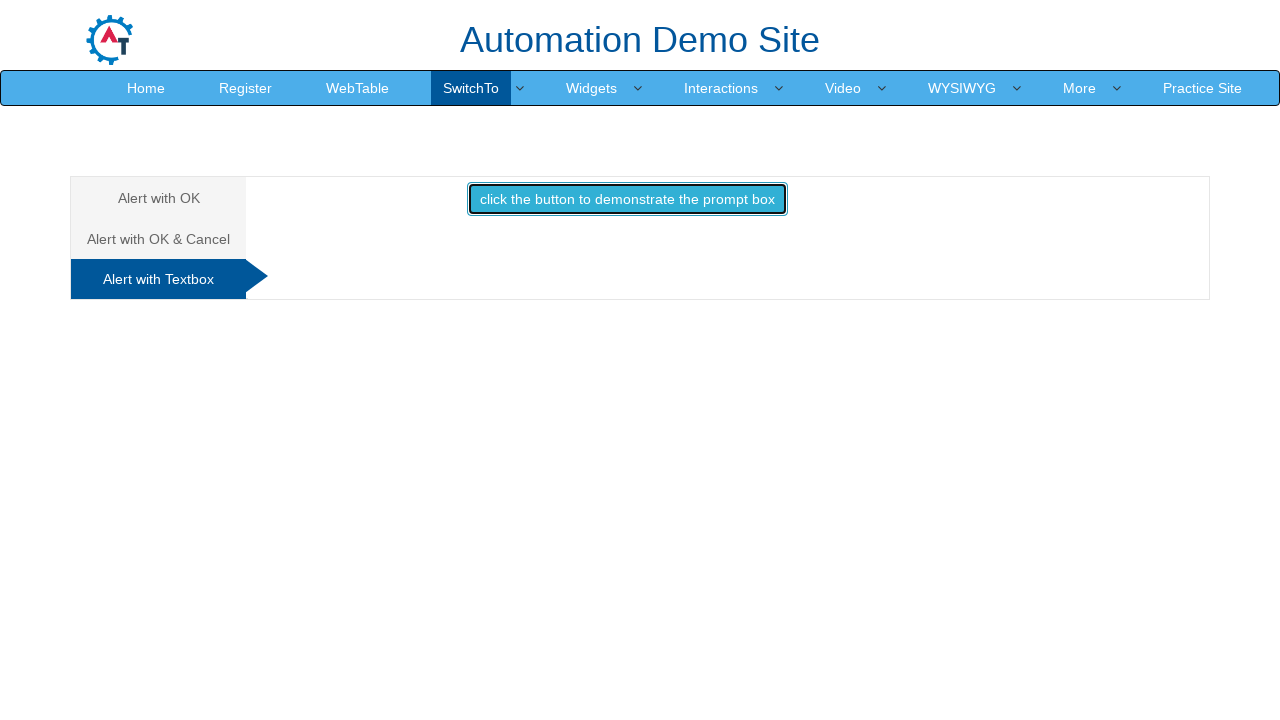

Clicked button again to trigger alert prompt at (627, 199) on button.btn.btn-info
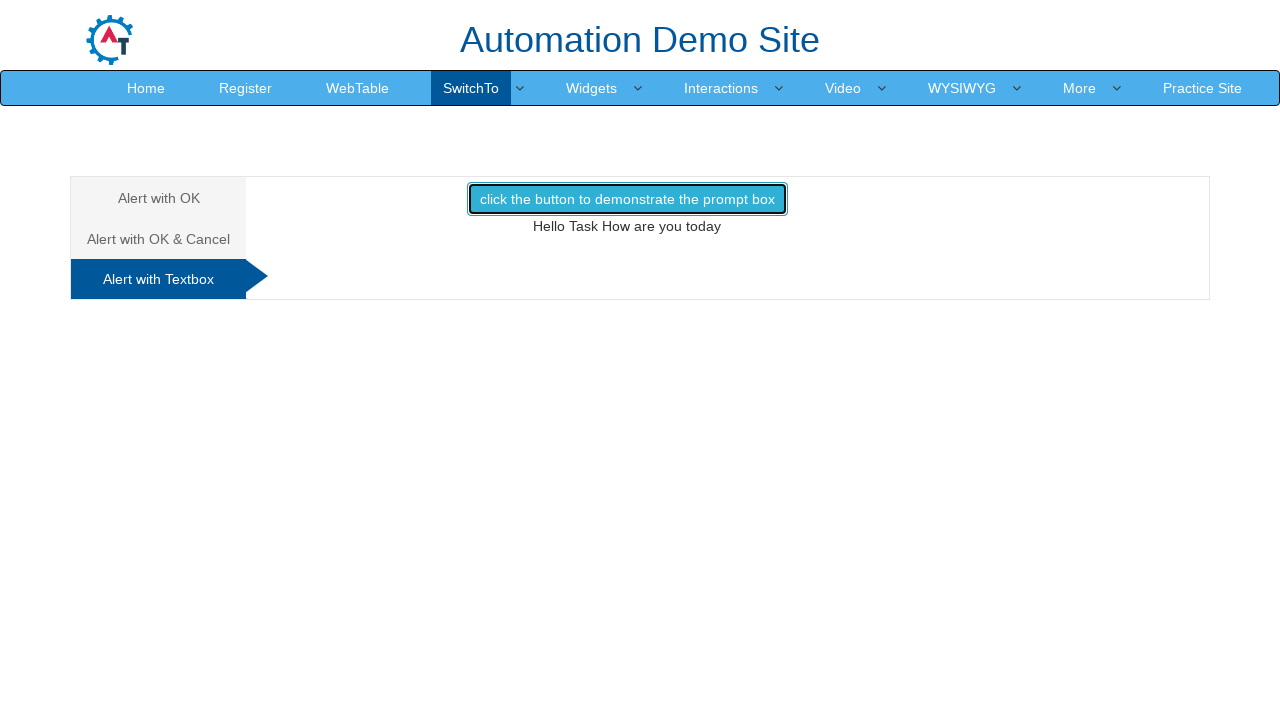

Waited 500ms for dialog to be handled
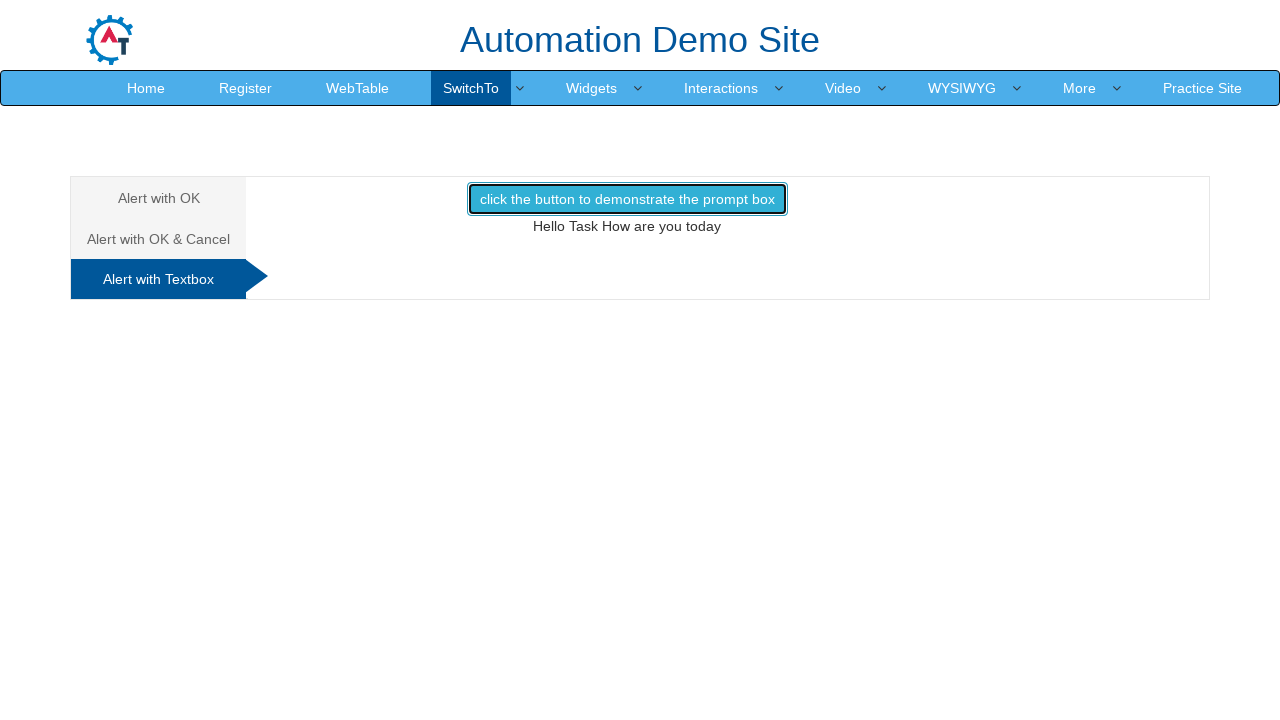

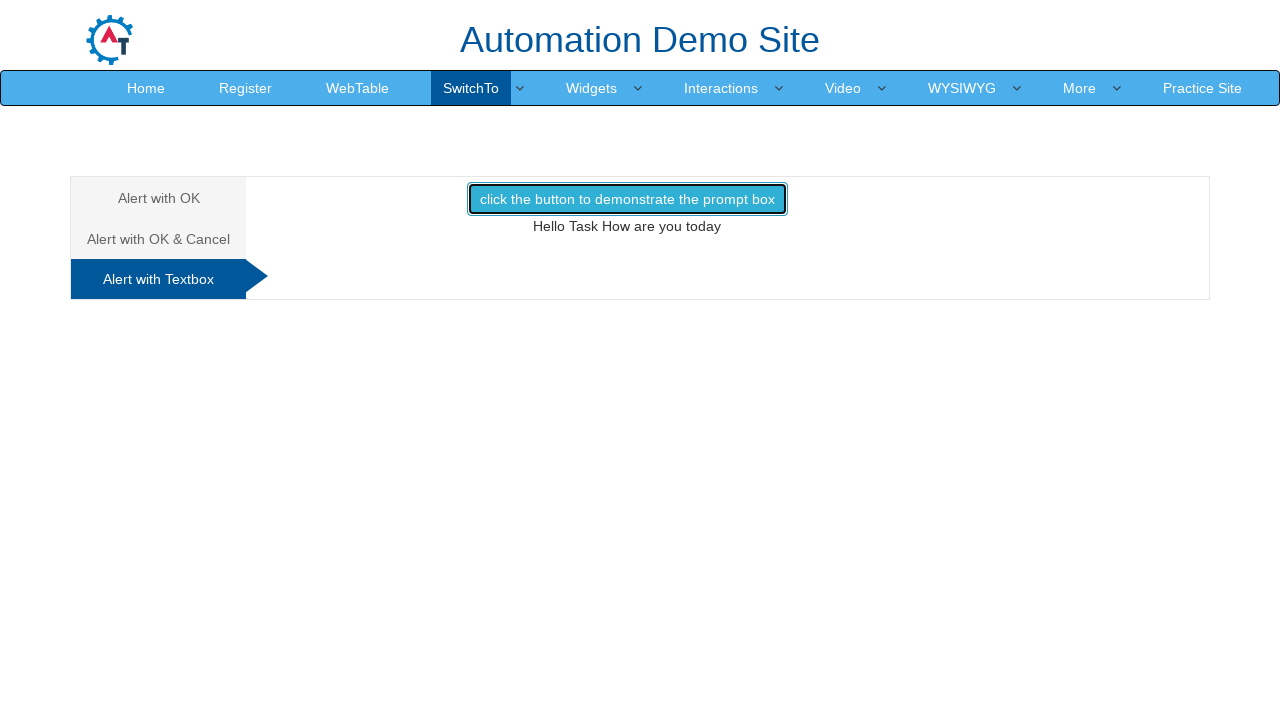